Navigates to a website, clicks on the login link, and fills in an email field to test the login page accessibility

Starting URL: https://www.letskodeit.com/home

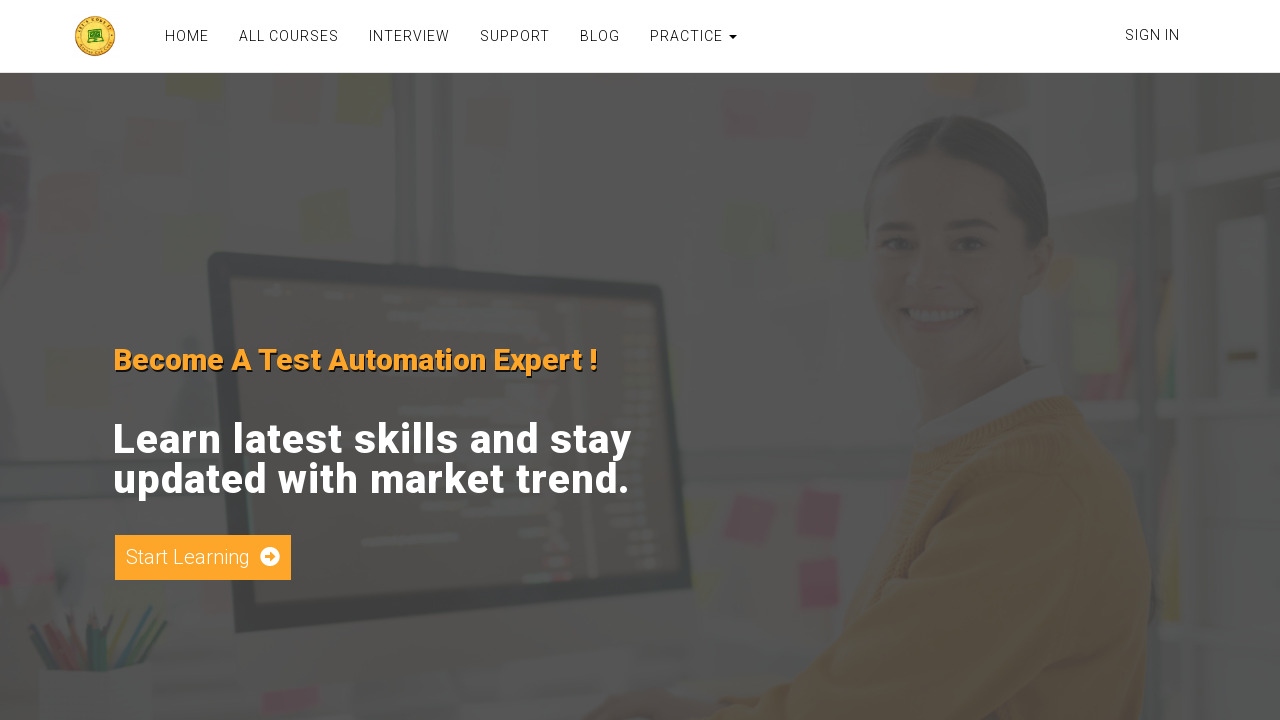

Navigated to https://www.letskodeit.com/home
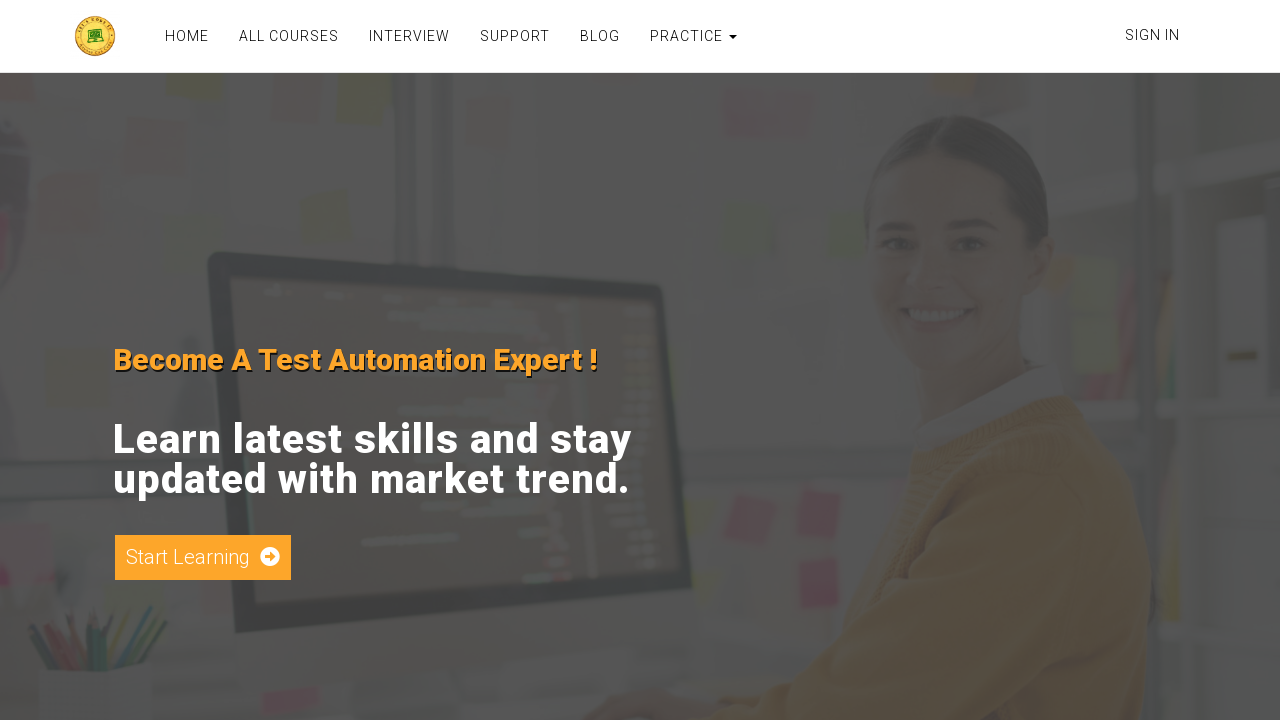

Clicked on the login link in the navigation bar at (1152, 35) on xpath=//*[@id="navbar-inverse-collapse"]/div/div/a
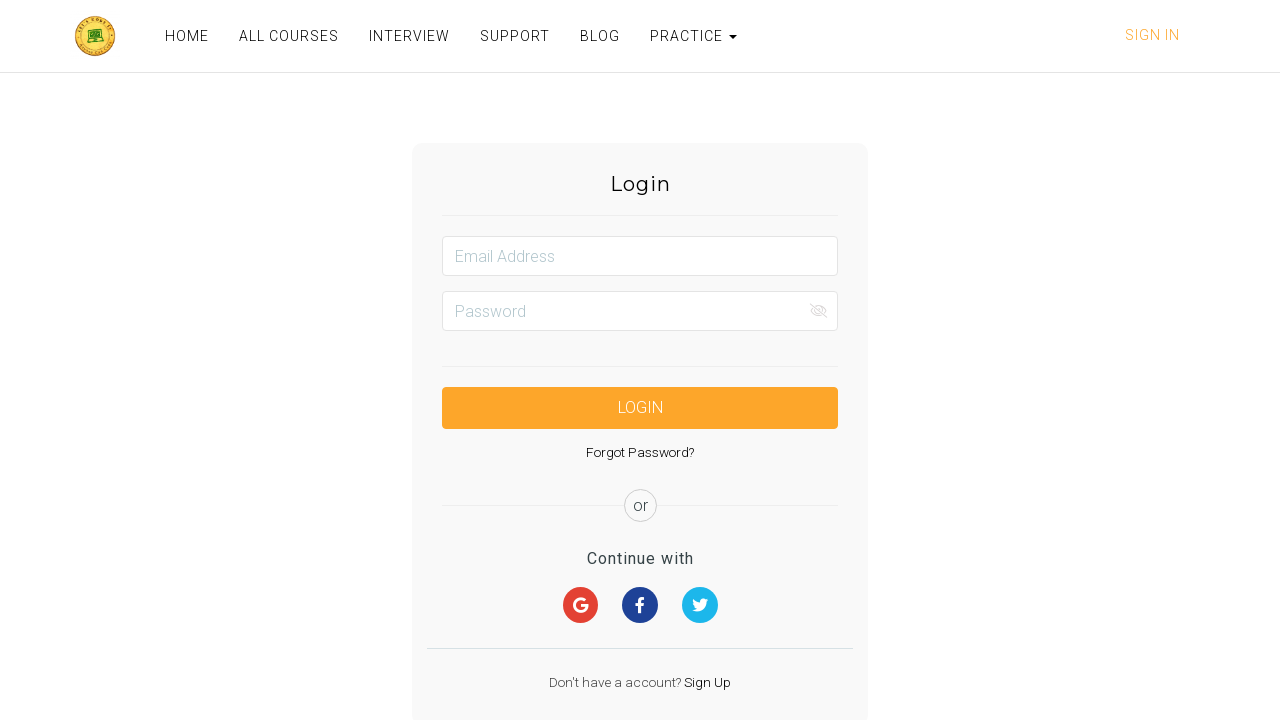

Email field became visible on the login page
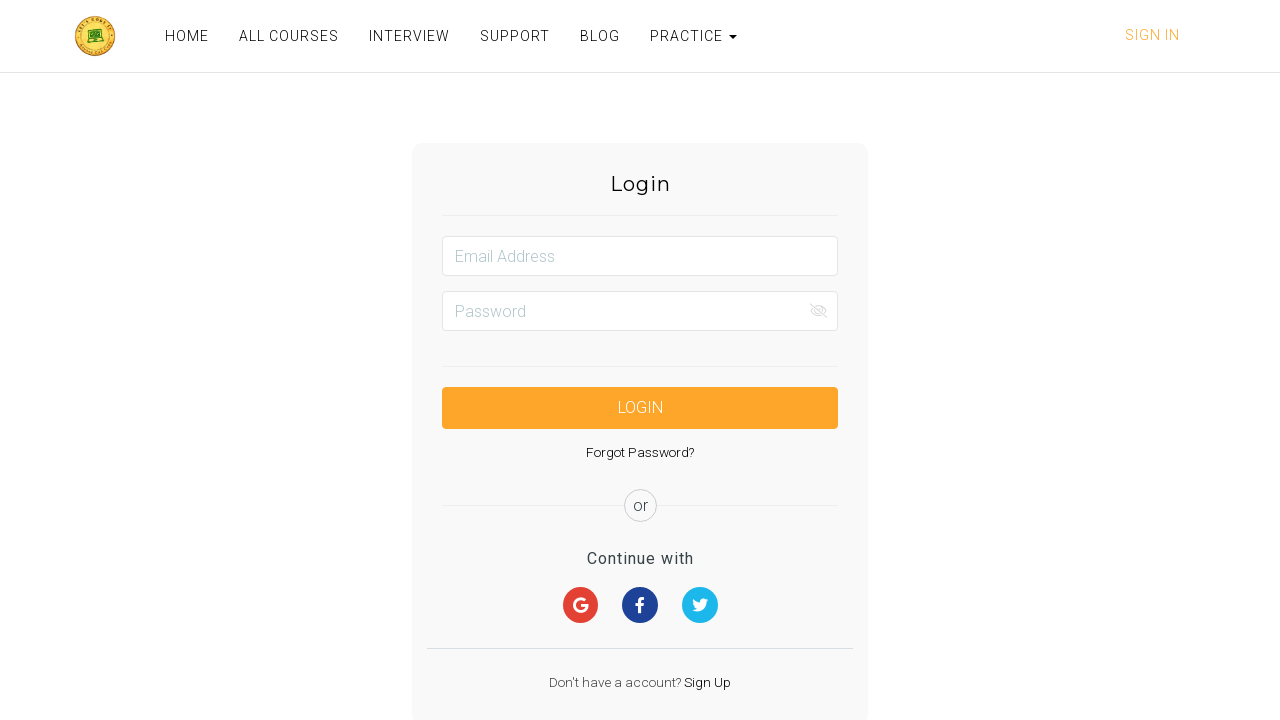

Filled in email field with 'test@example.com' on #email
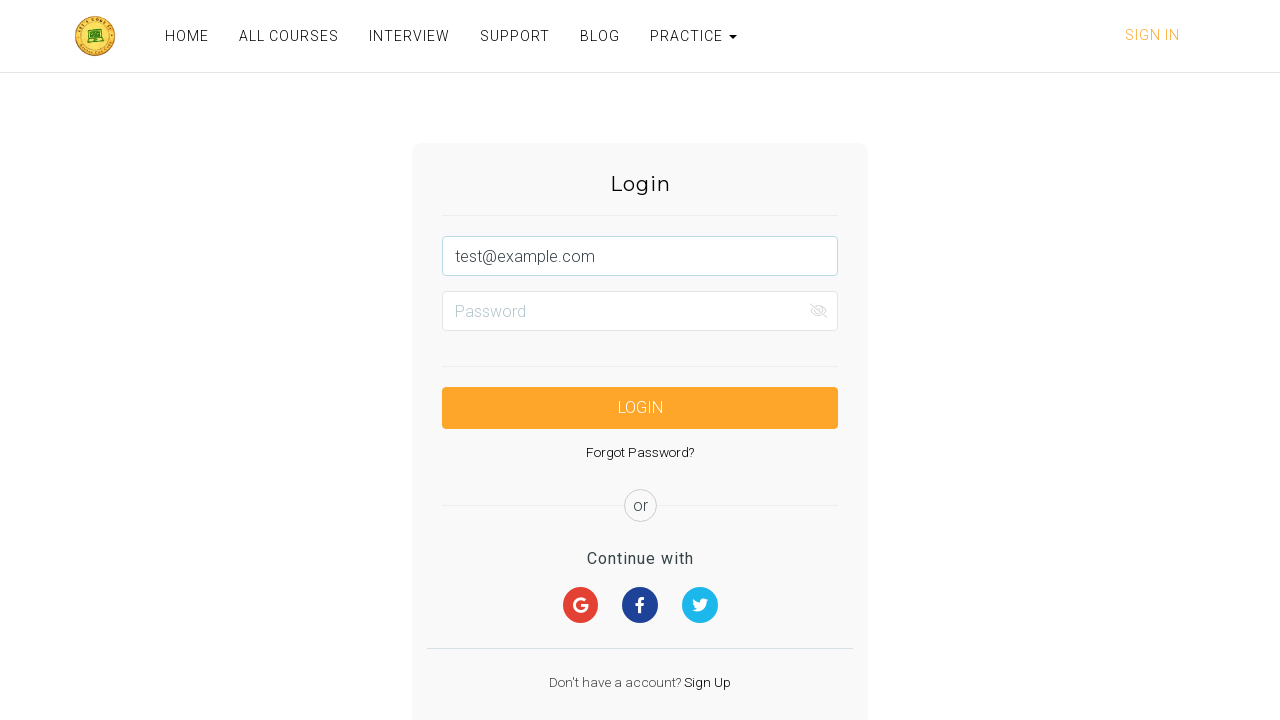

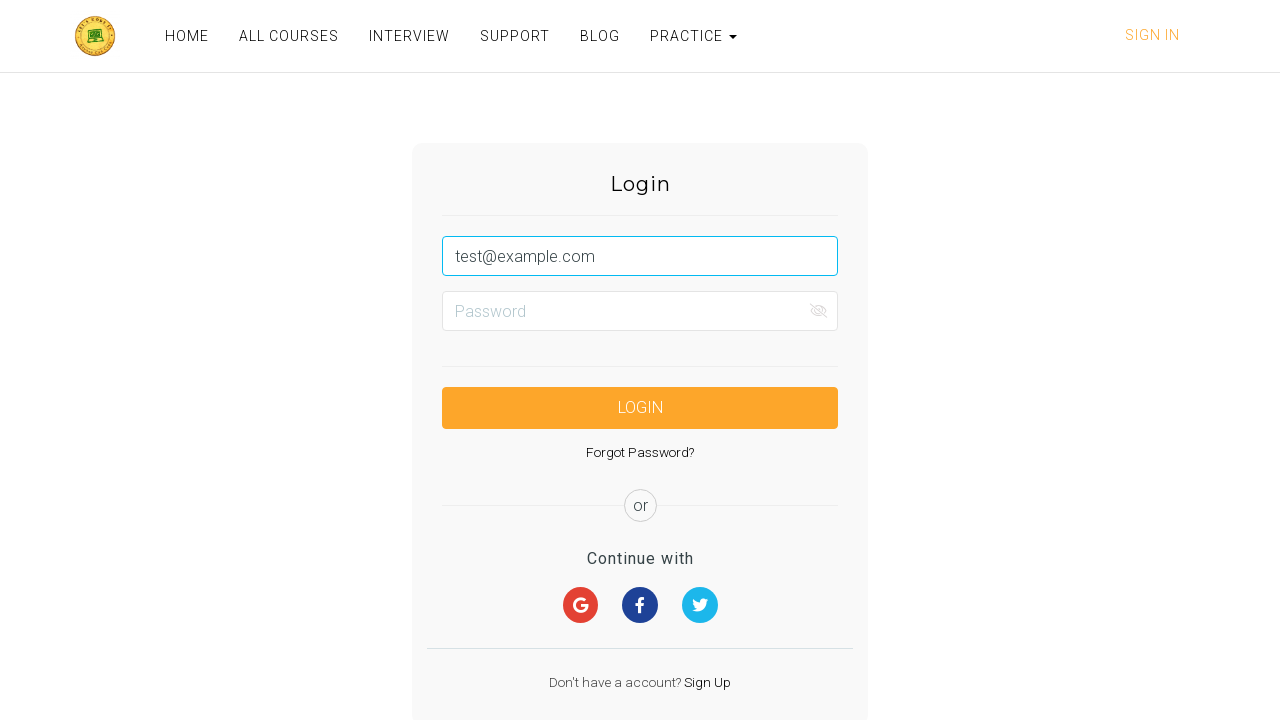